Tests auto-waiting functionality by clicking a button that triggers an AJAX request, waiting for a success element to appear, and verifying the loaded text content.

Starting URL: http://uitestingplayground.com/ajax/

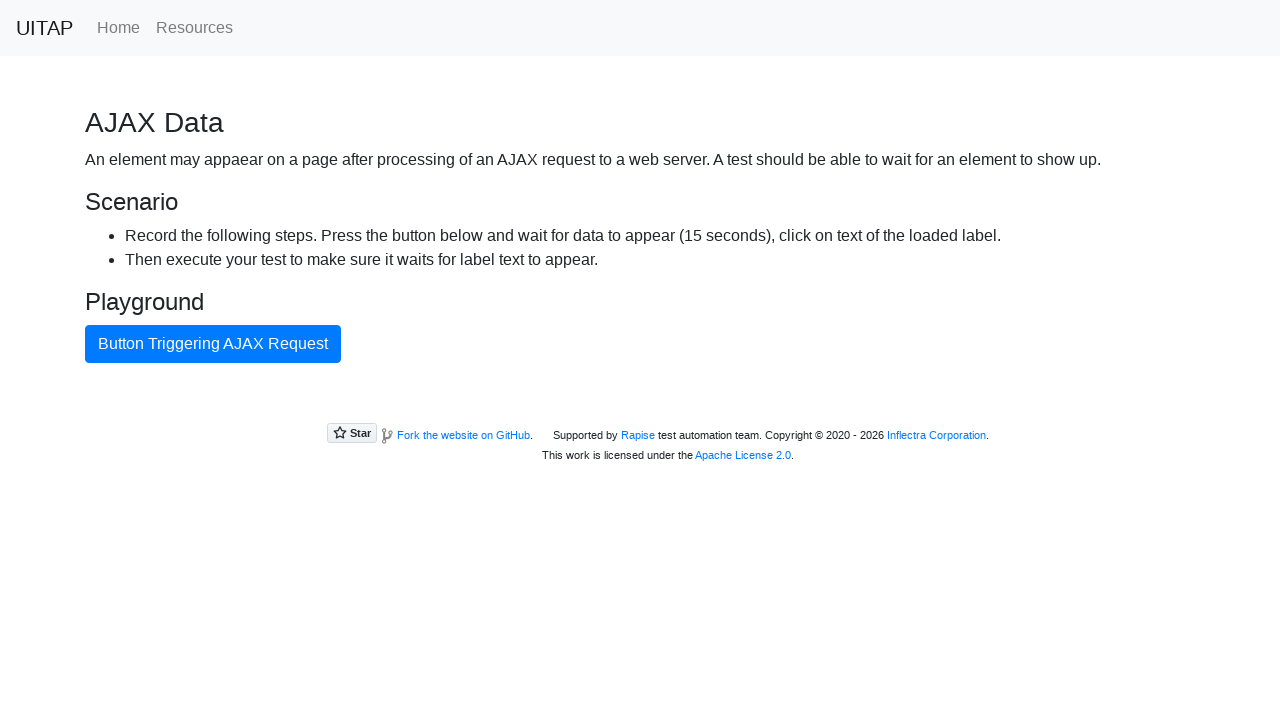

Clicked button that triggers AJAX request at (213, 344) on internal:text="Button Triggering AJAX Request"i
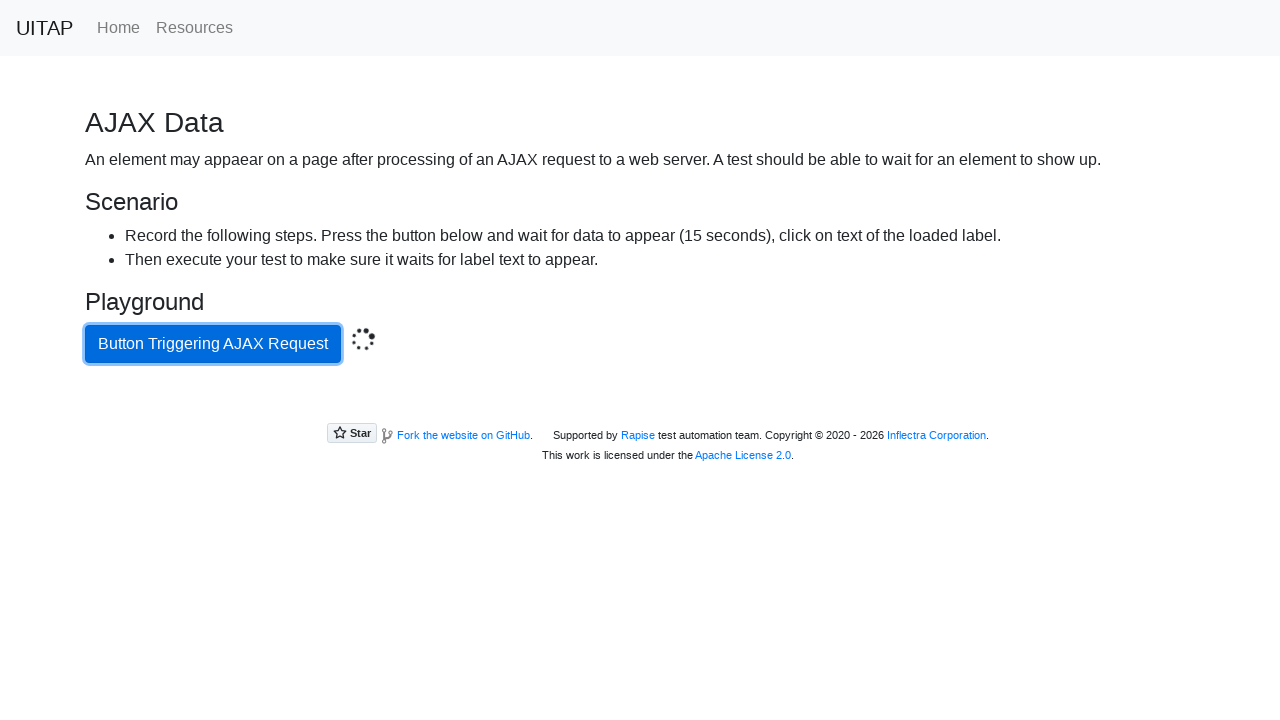

Waited for success element to be attached to DOM
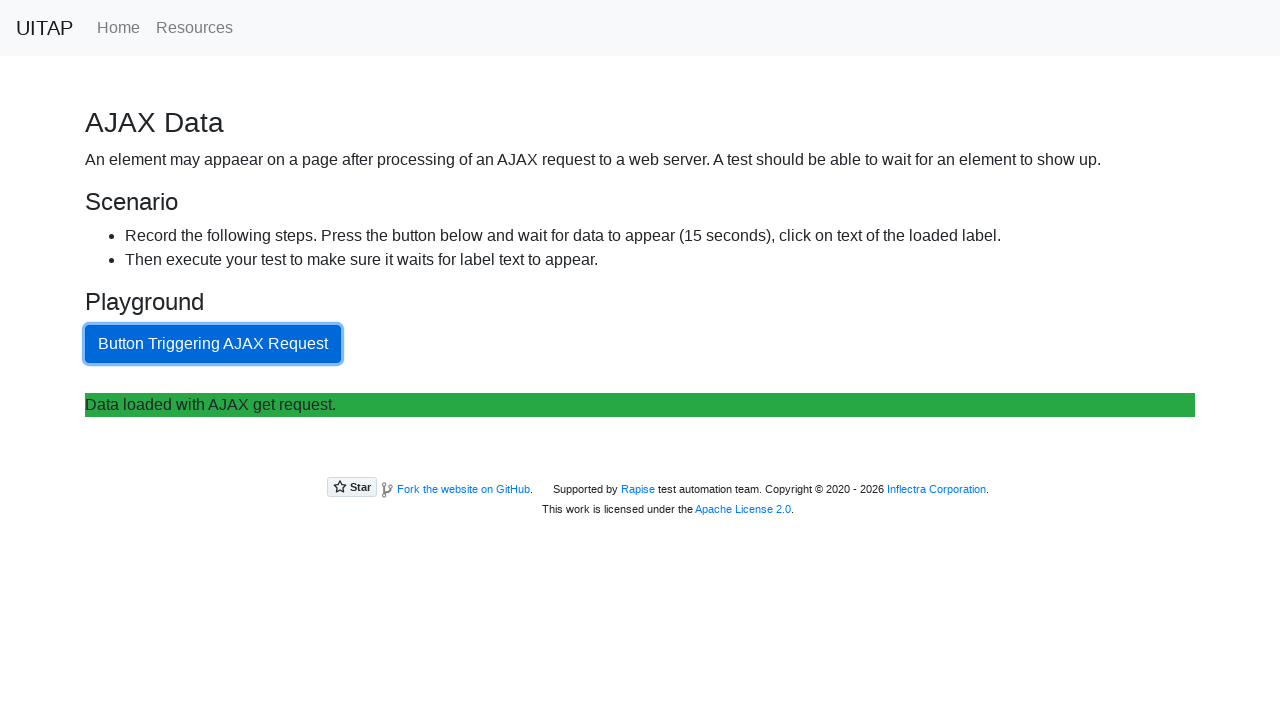

Retrieved text content from success element
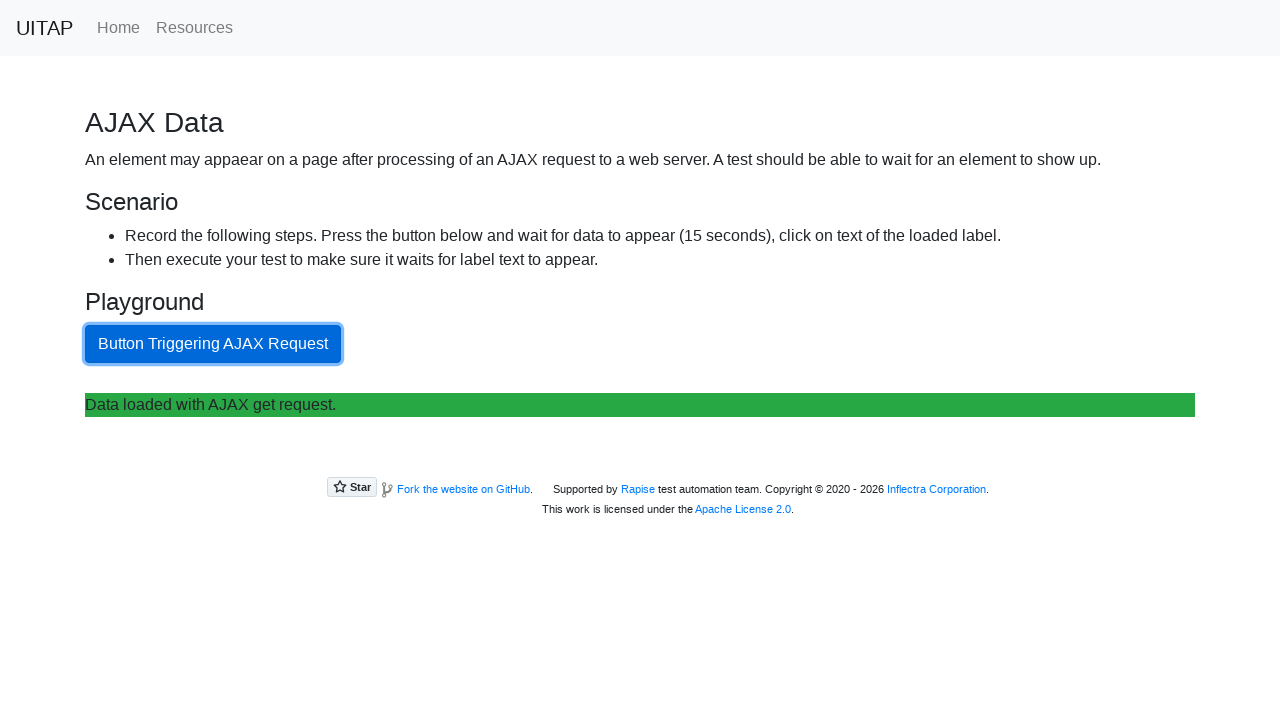

Verified success message 'Data loaded with AJAX get request.' is present
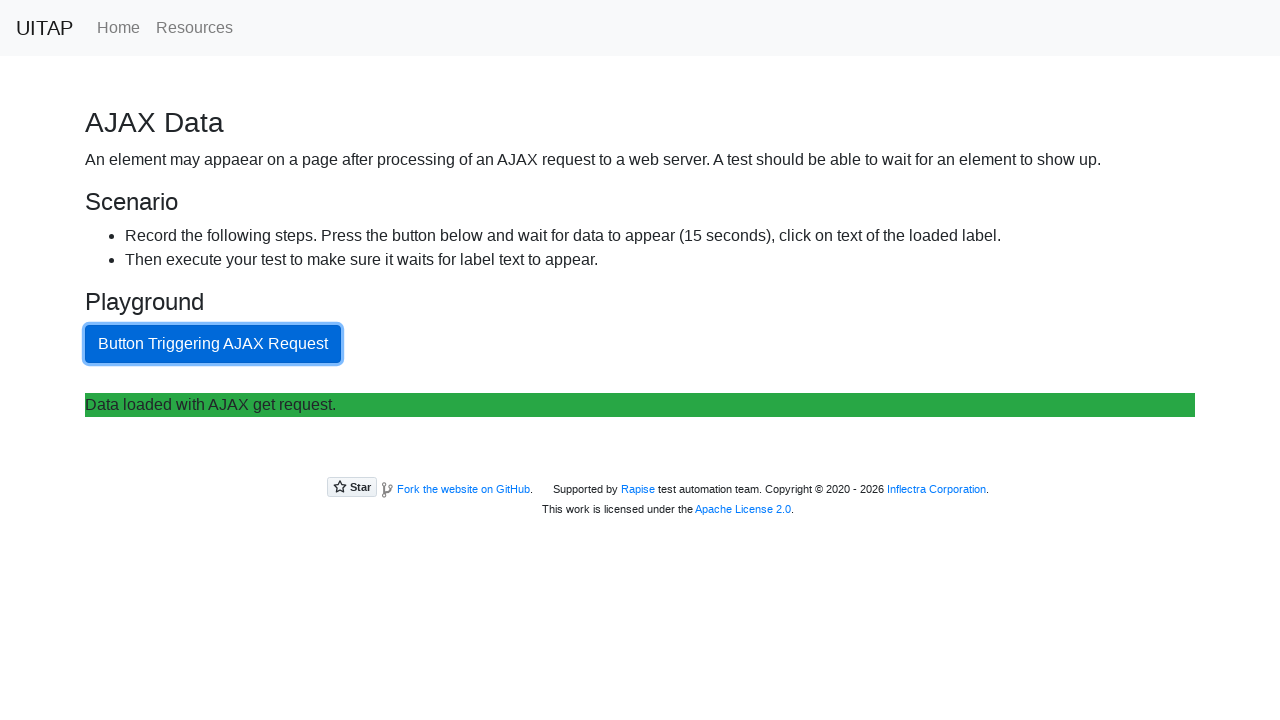

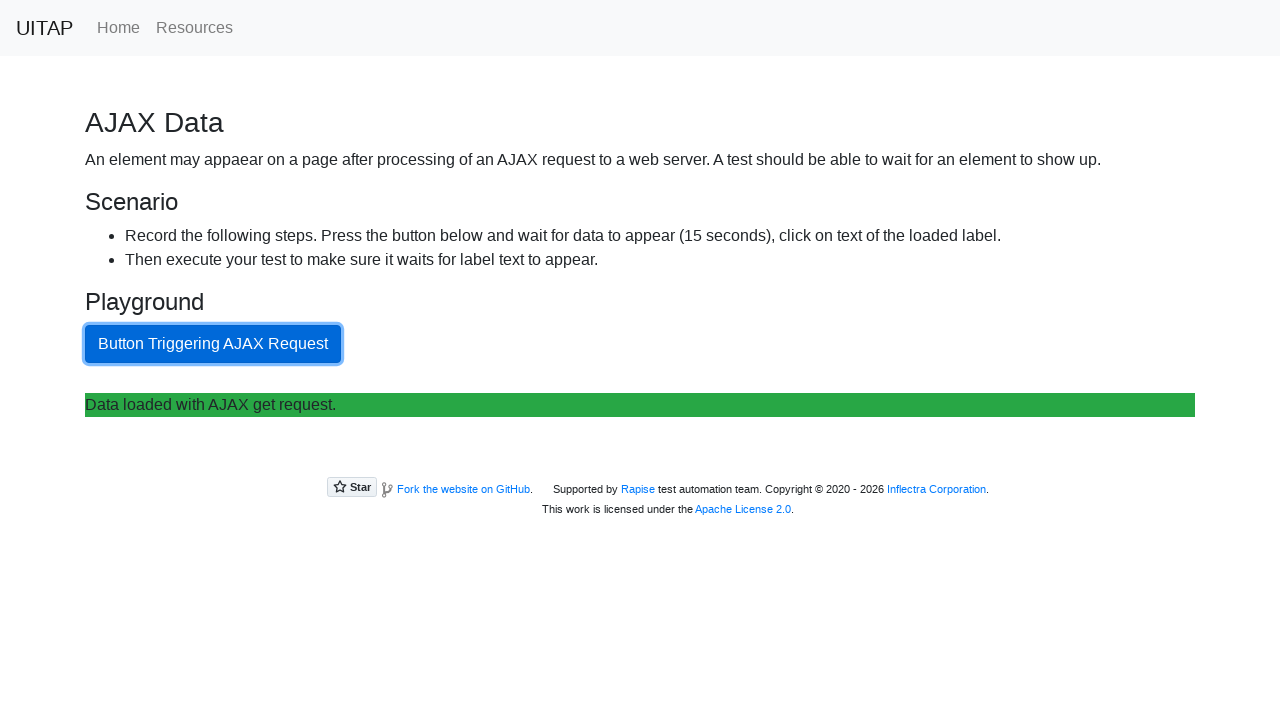